Tests scrolling to form elements and filling in name and date fields on a scroll test page

Starting URL: https://formy-project.herokuapp.com/scroll

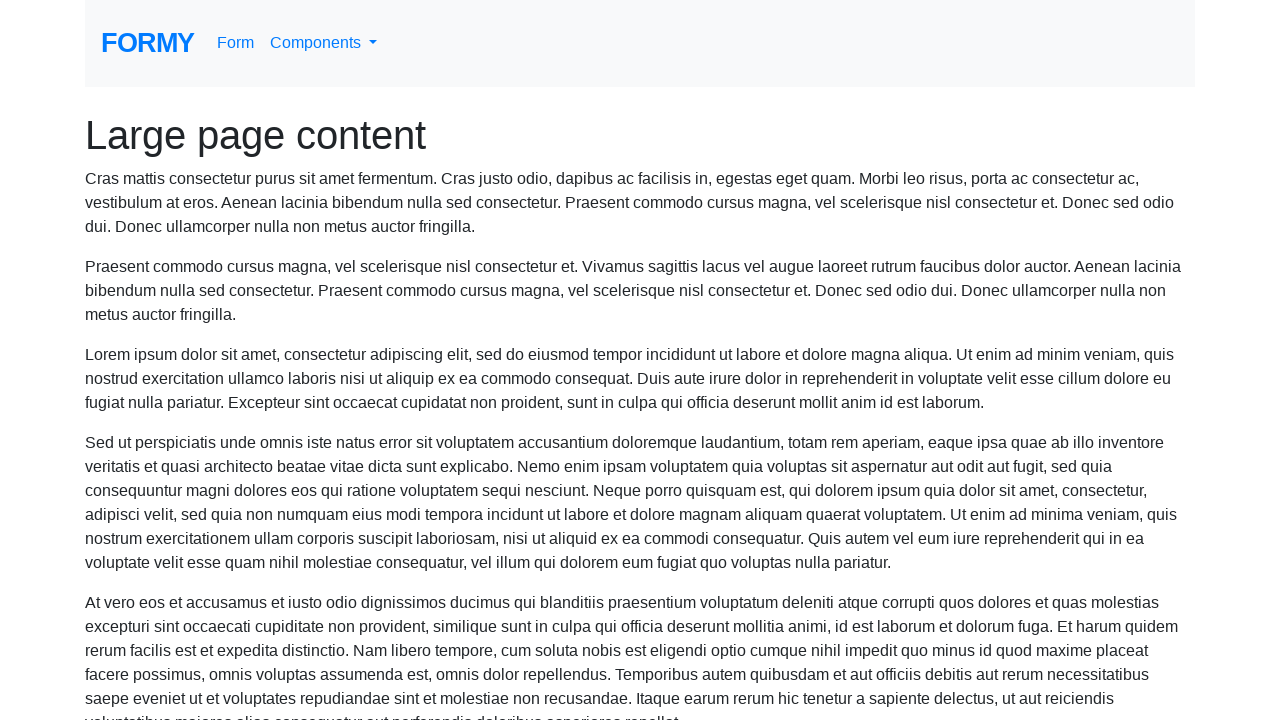

Navigated to scroll test page
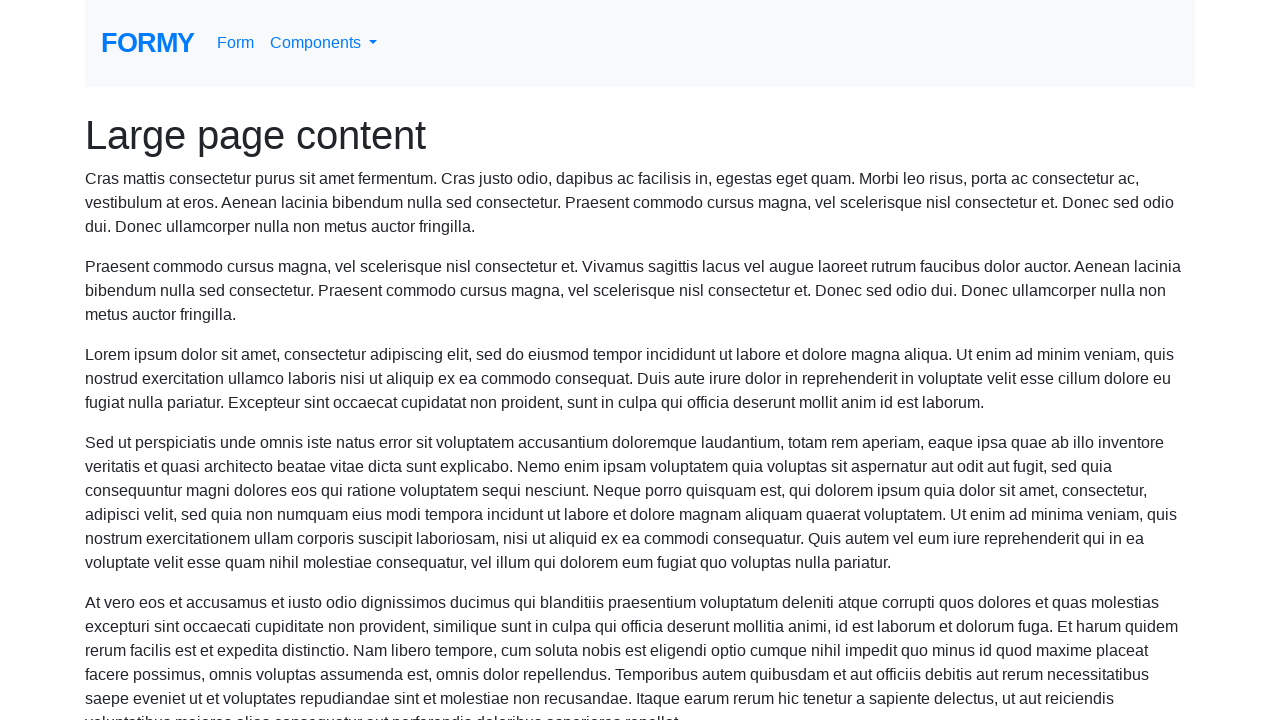

Located name field element
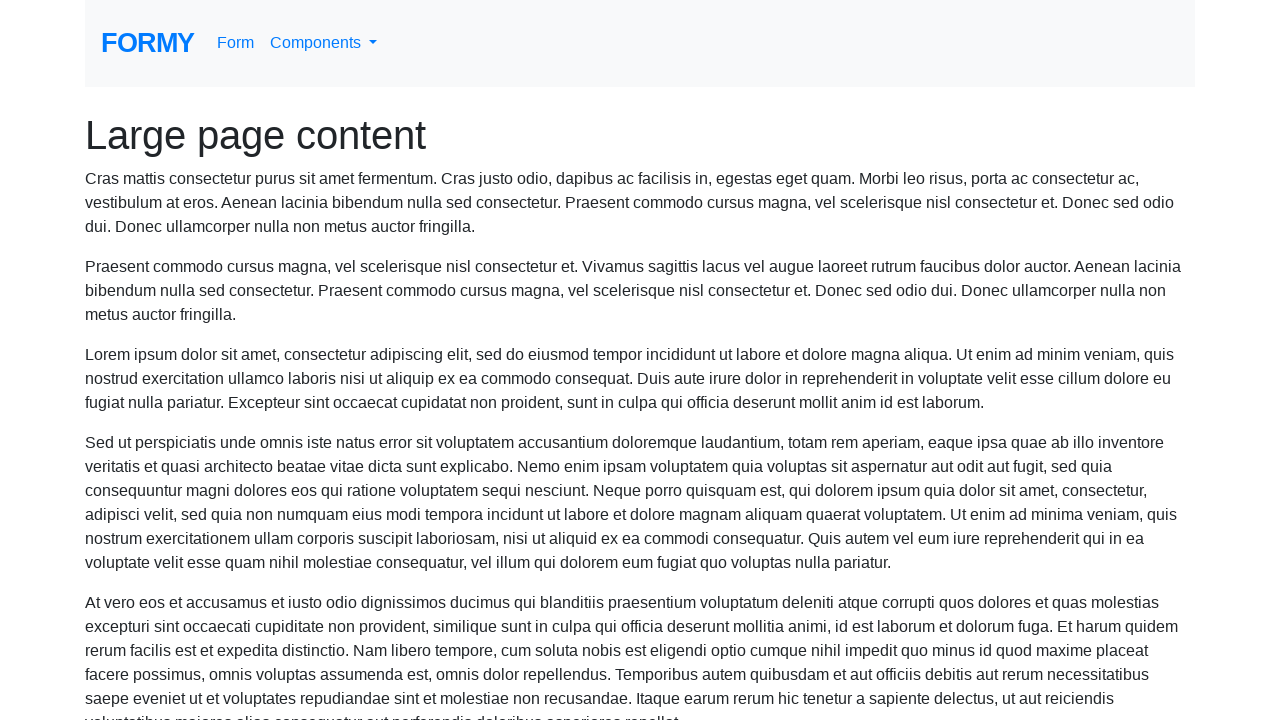

Scrolled to name field
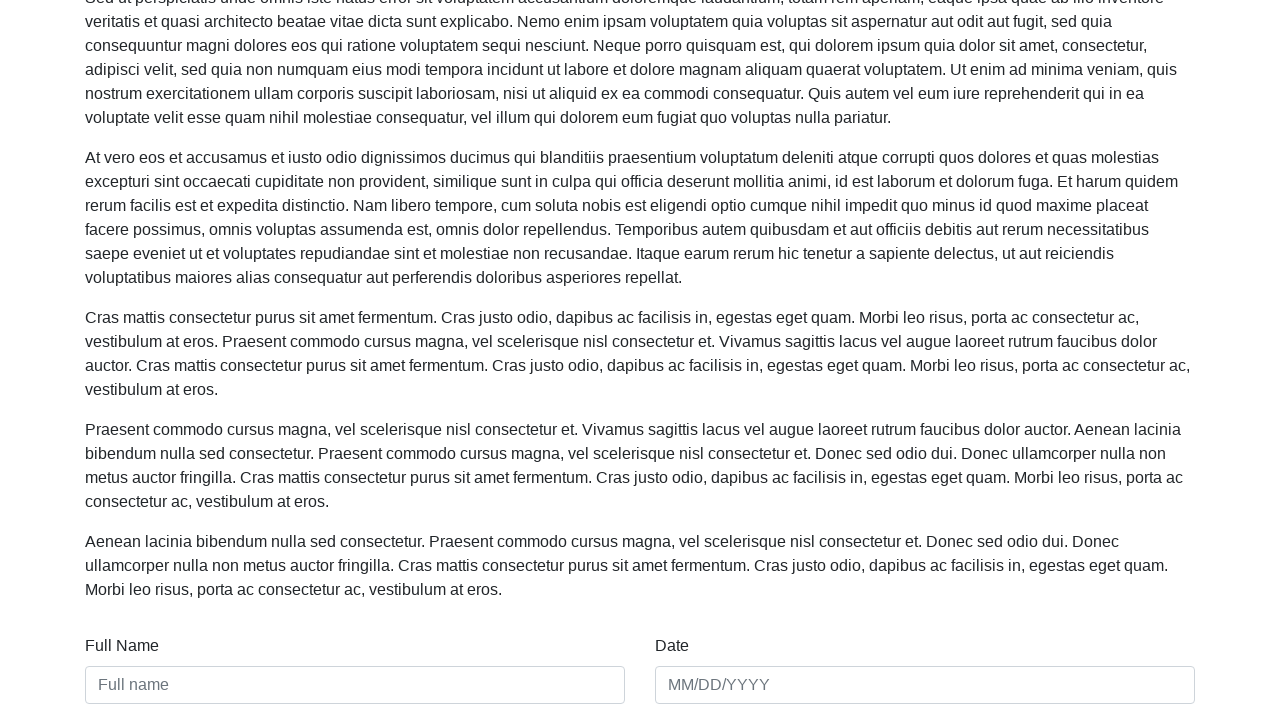

Filled name field with 'Maria Rodriguez' on #name
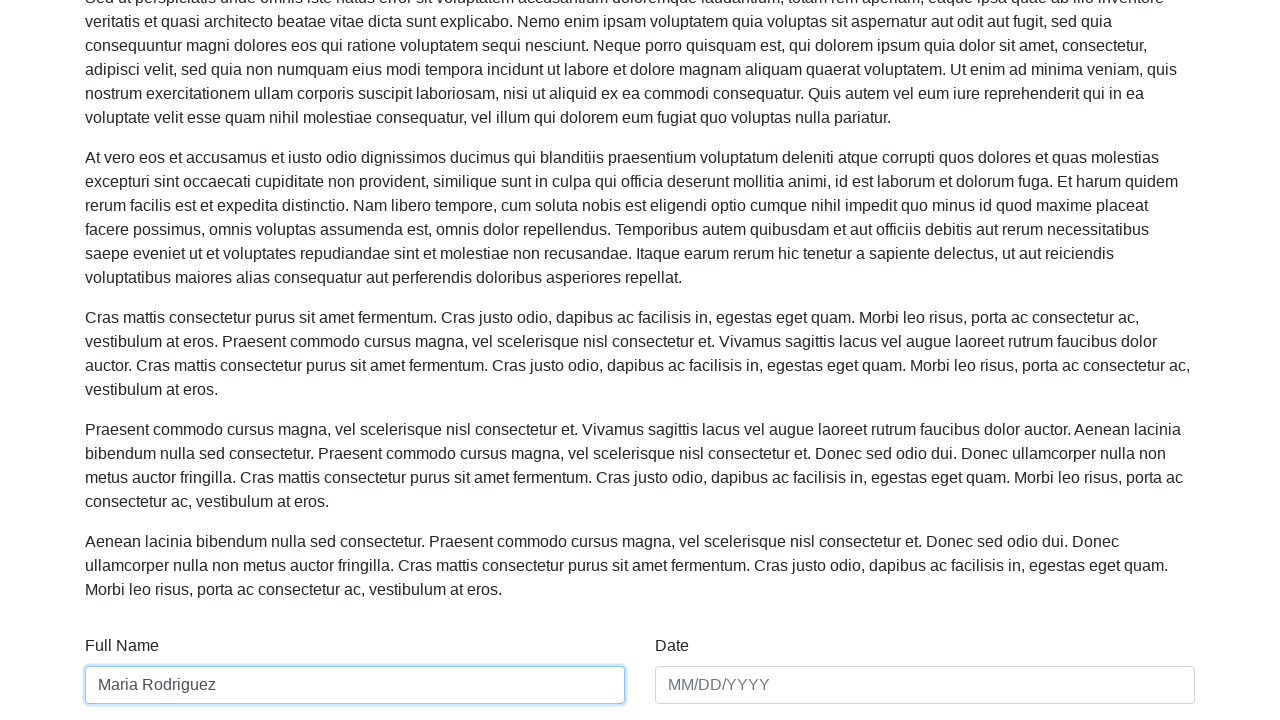

Located date field element
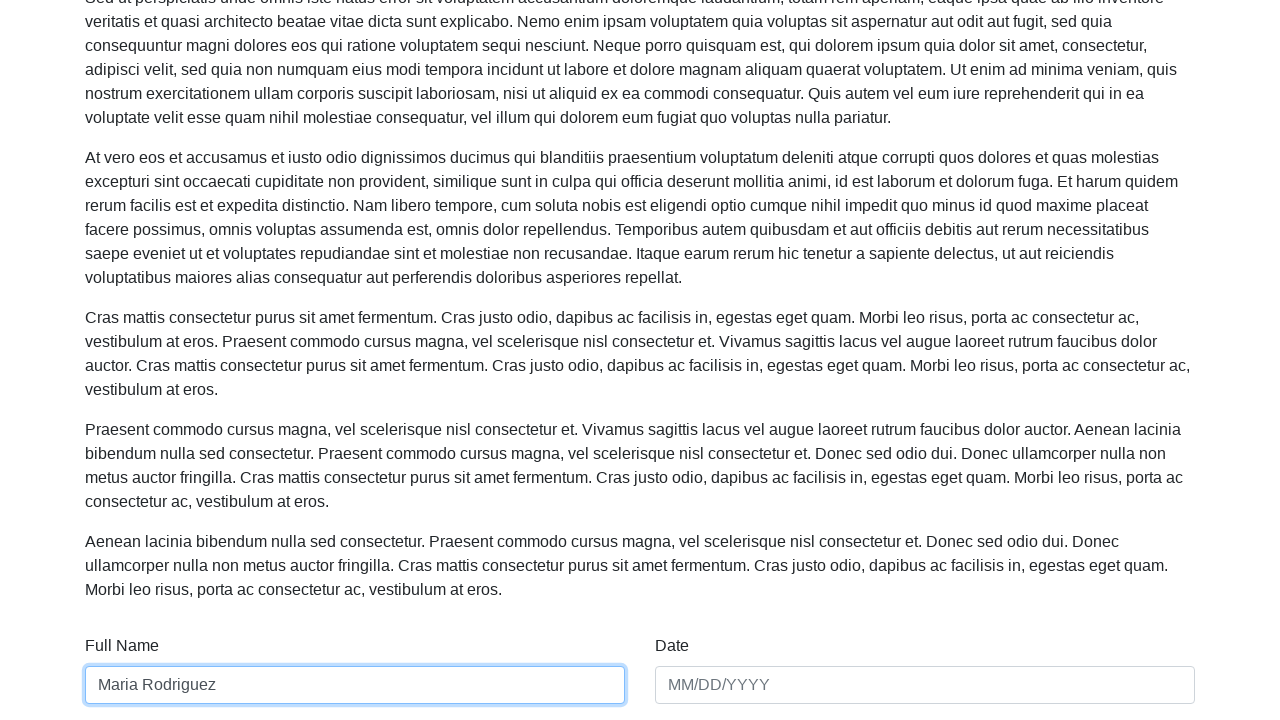

Scrolled to date field
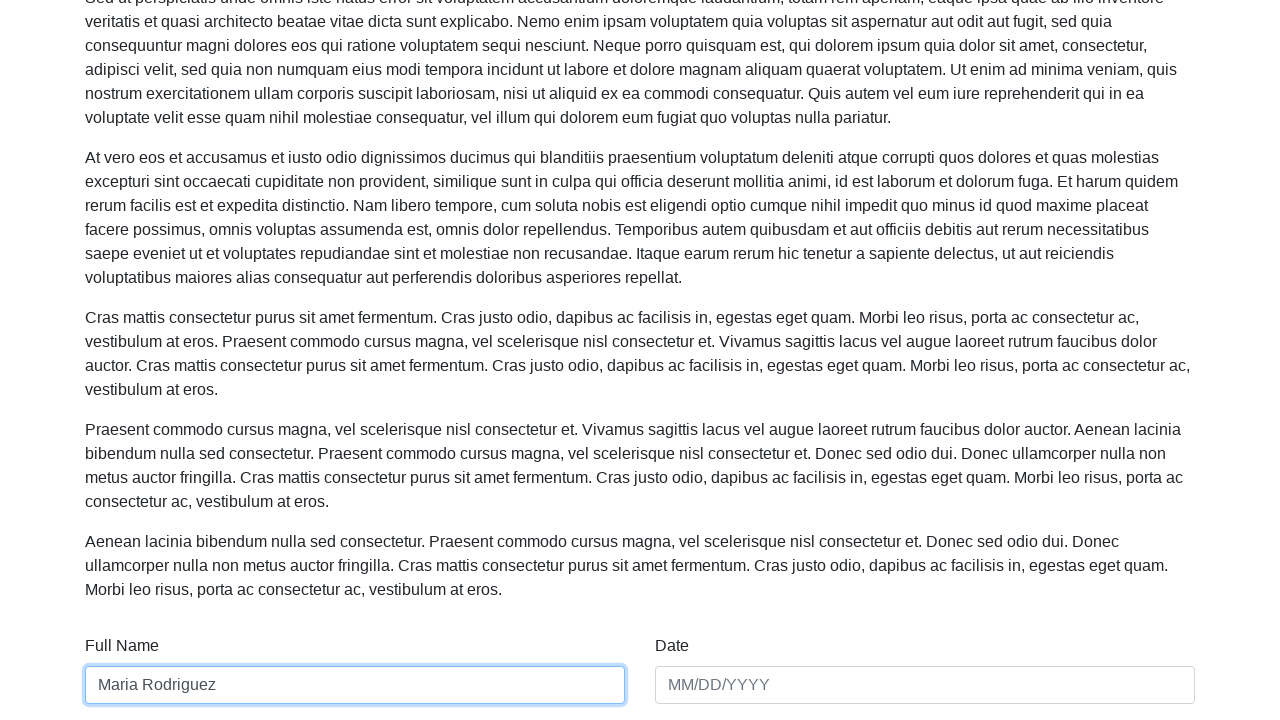

Filled date field with '03/15/2024' on #date
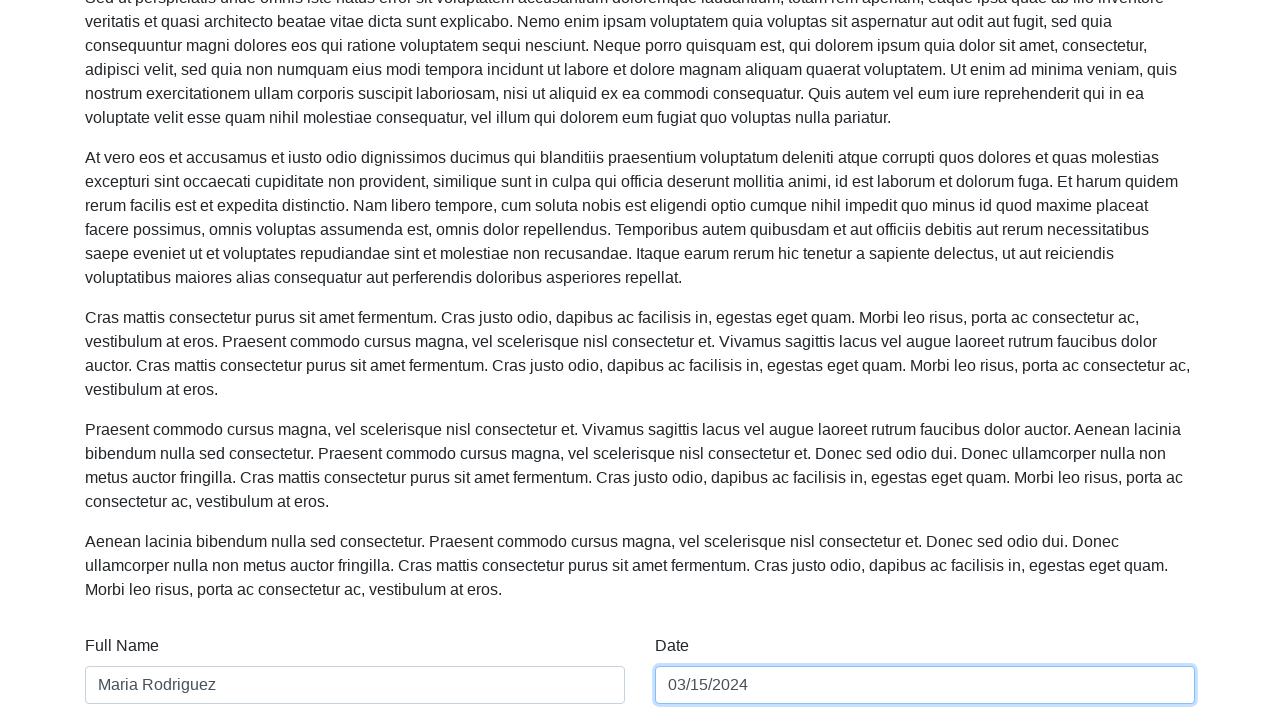

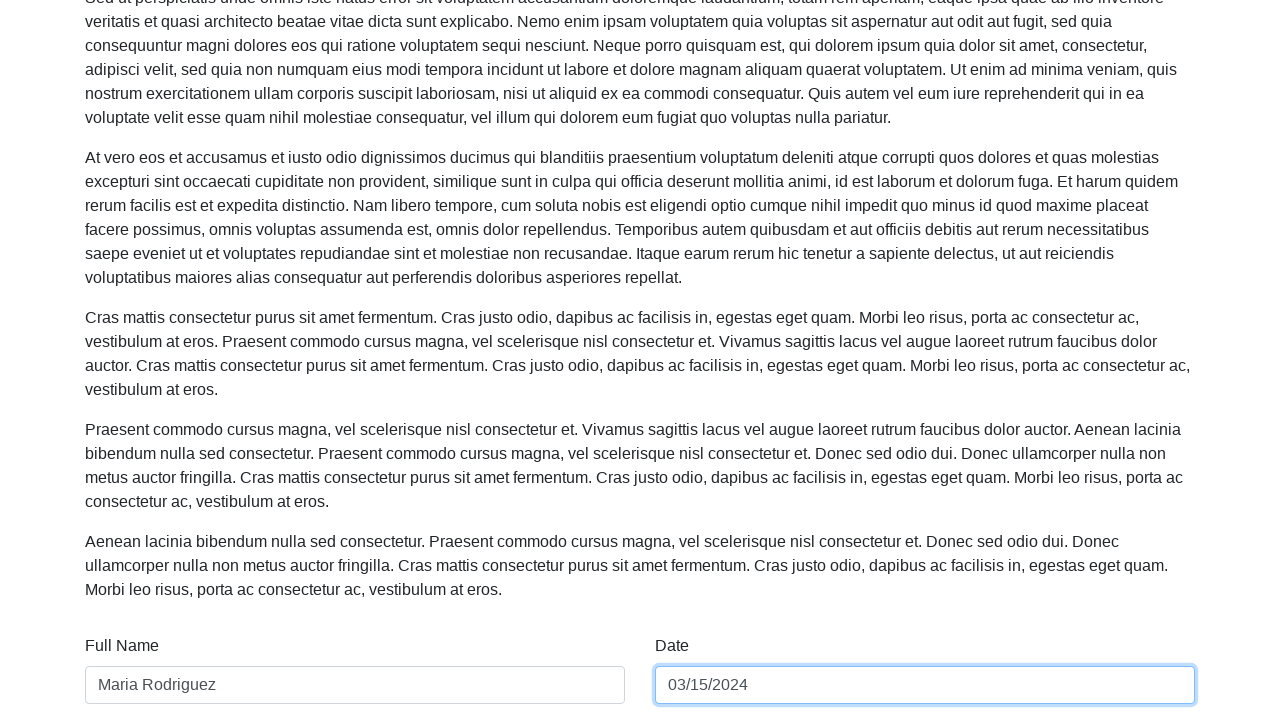